Tests the text box form on DemoQA by navigating to Elements, clicking Text Box, filling in name and email fields, and verifying the submitted data appears correctly.

Starting URL: https://demoqa.com

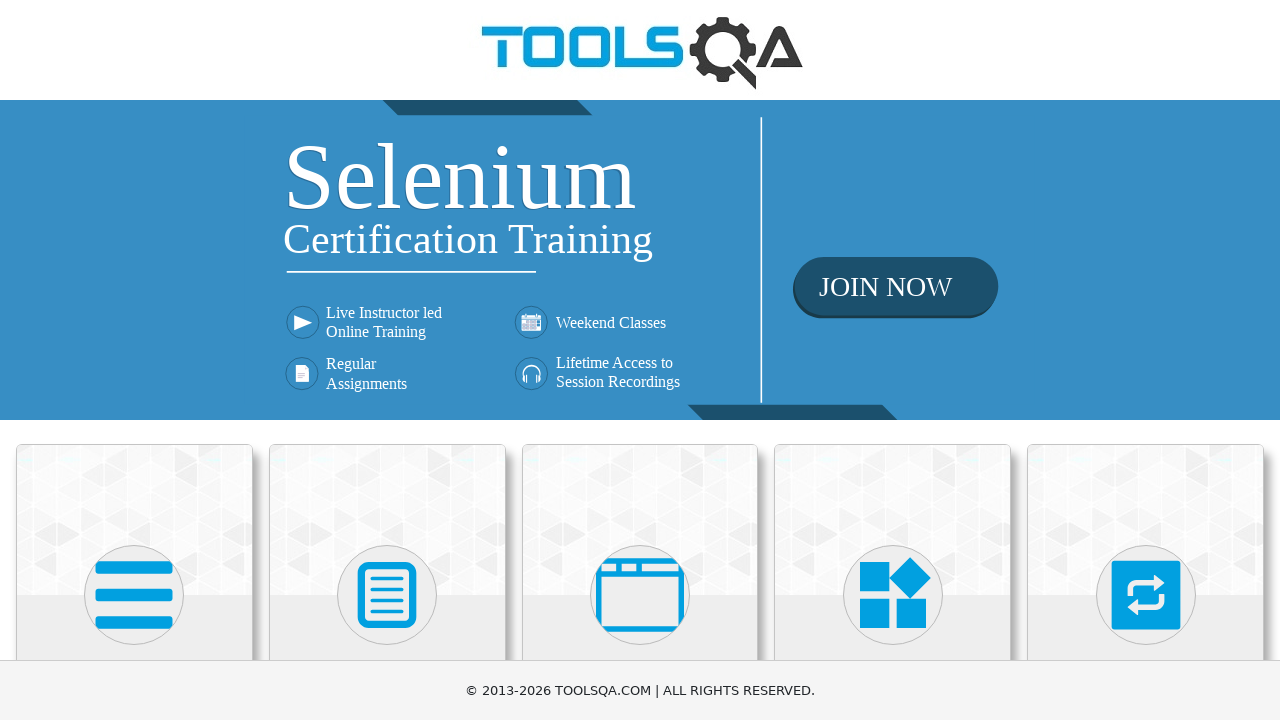

Elements card is visible
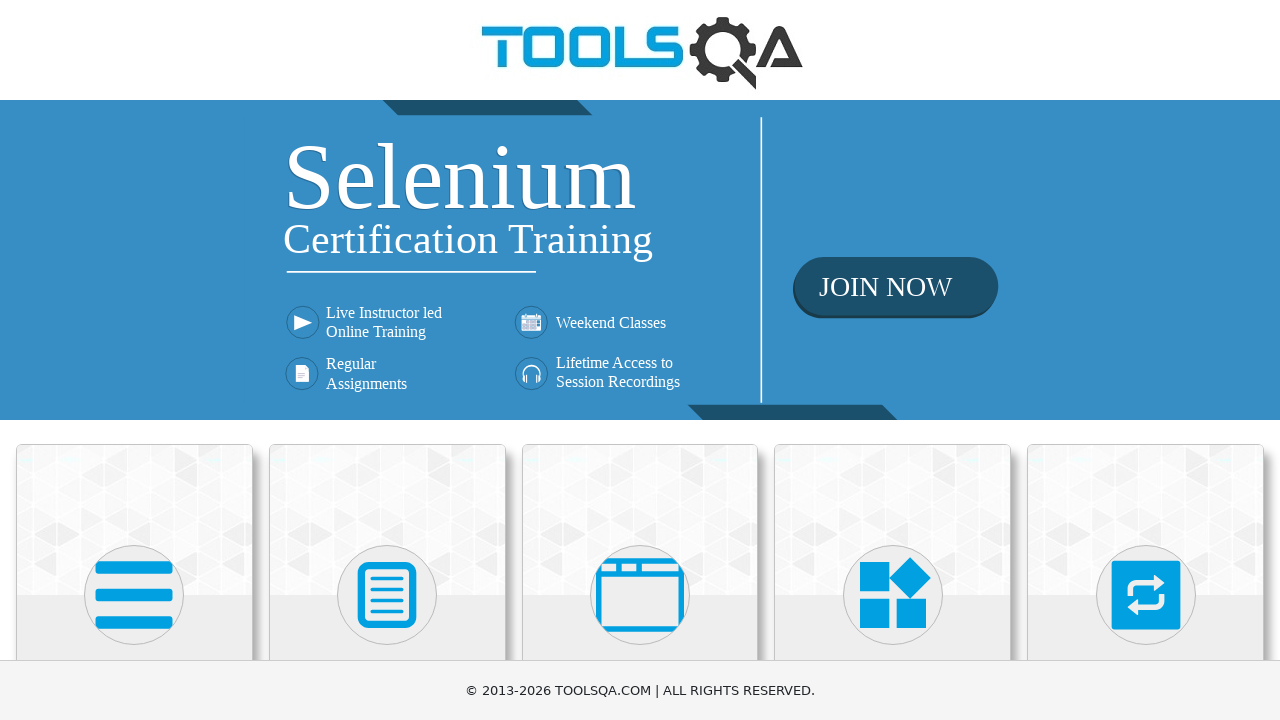

Clicked on Elements card at (134, 520) on (//div[@class='card-up'])[1]
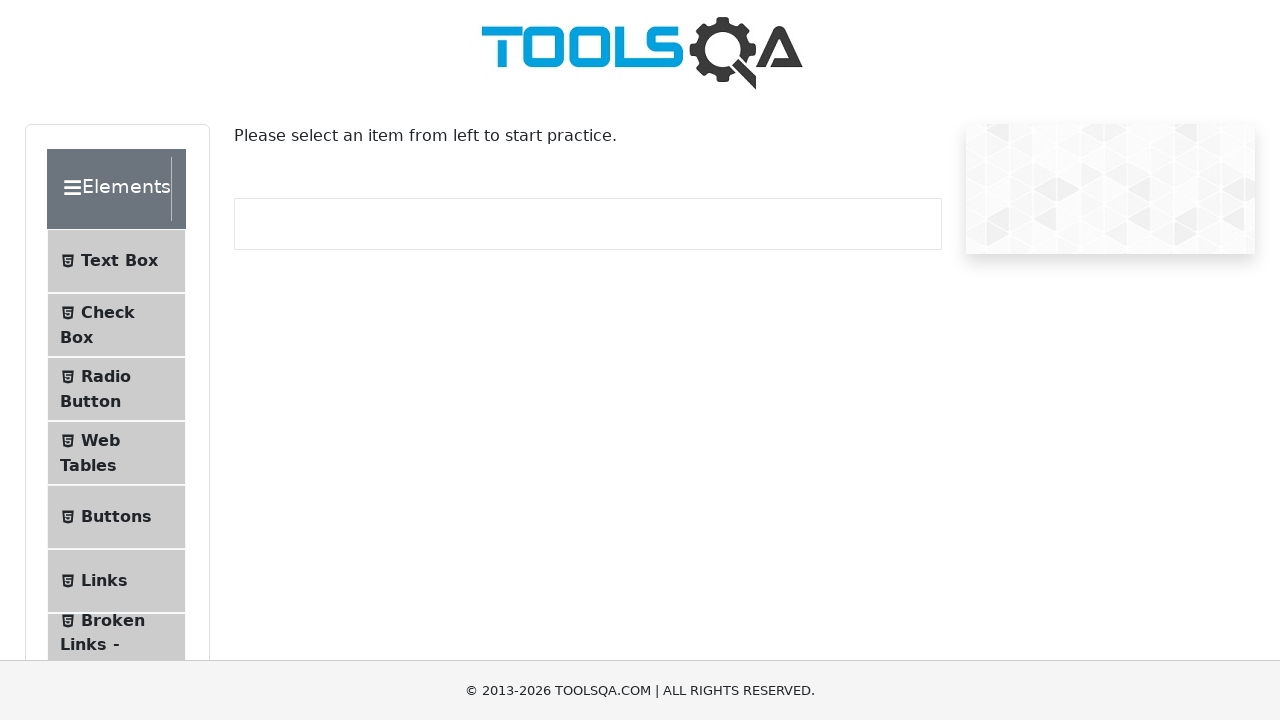

Text Box menu item is visible
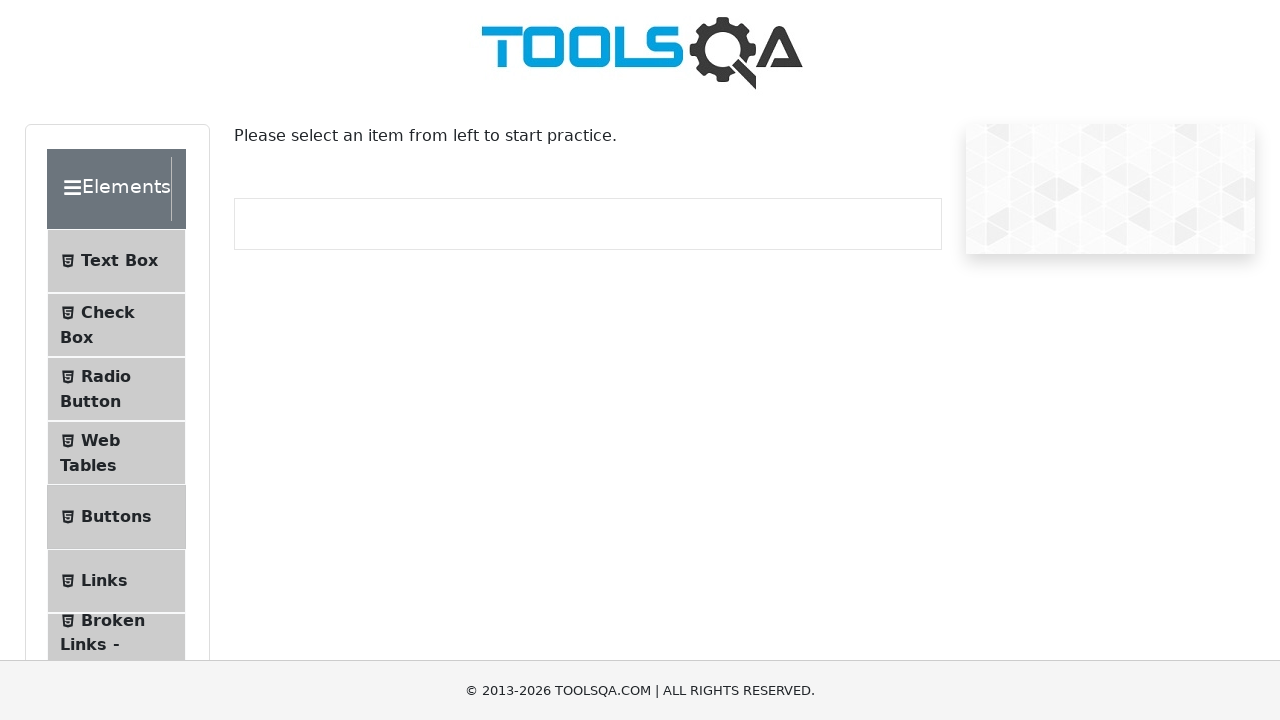

Clicked on Text Box menu item at (116, 261) on (//ul[@class='menu-list'])[1]//li[1]
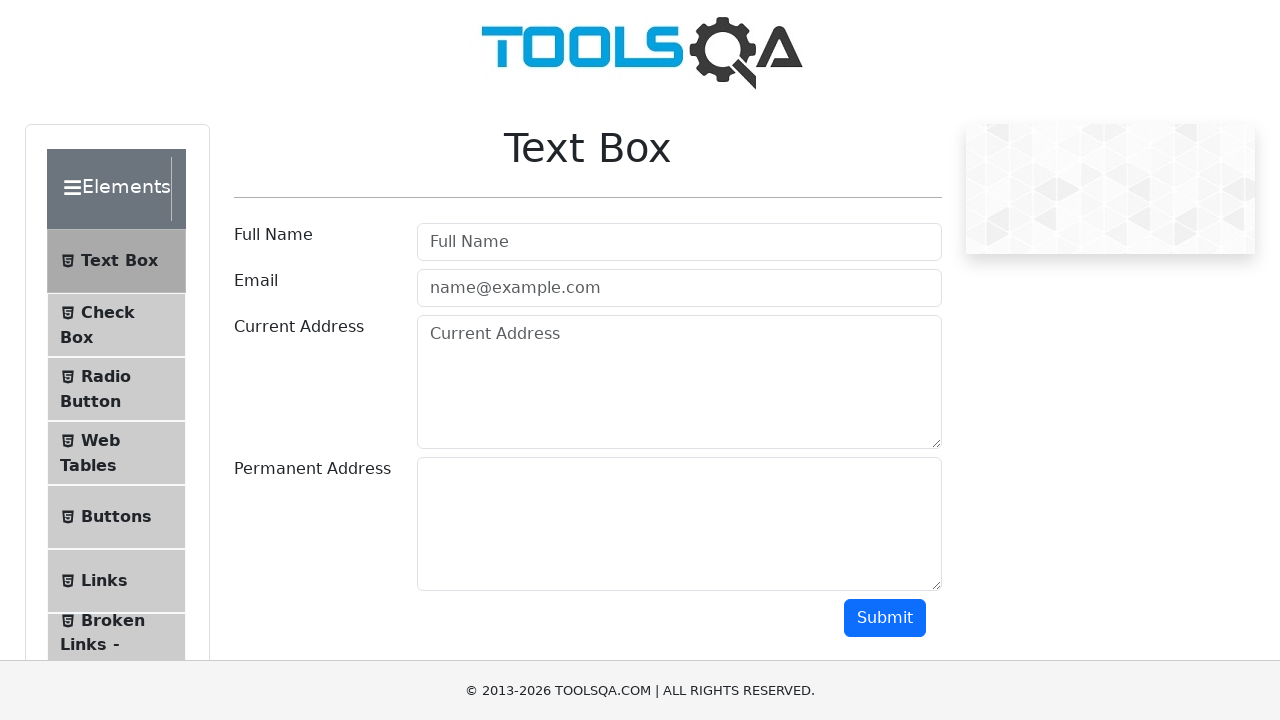

Filled in full name field with 'Алиса Т.' on #userName
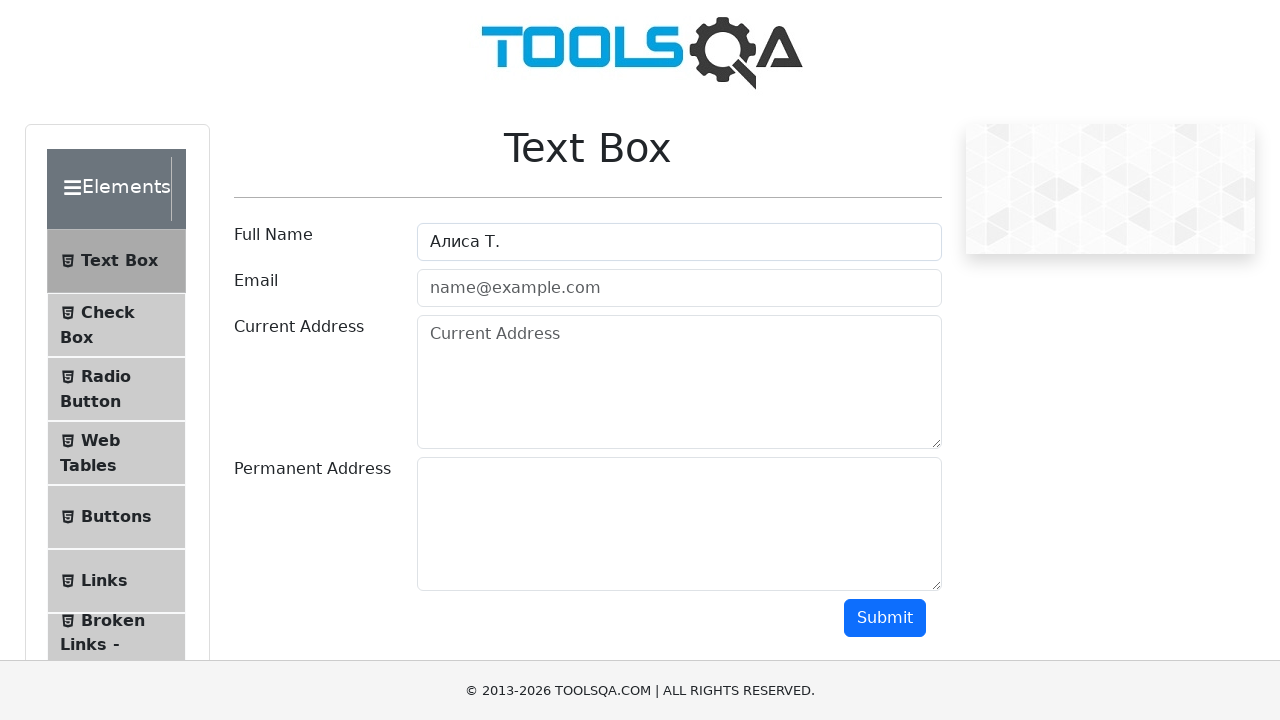

Filled in email field with 'Alisya152@gmail.com' on #userEmail
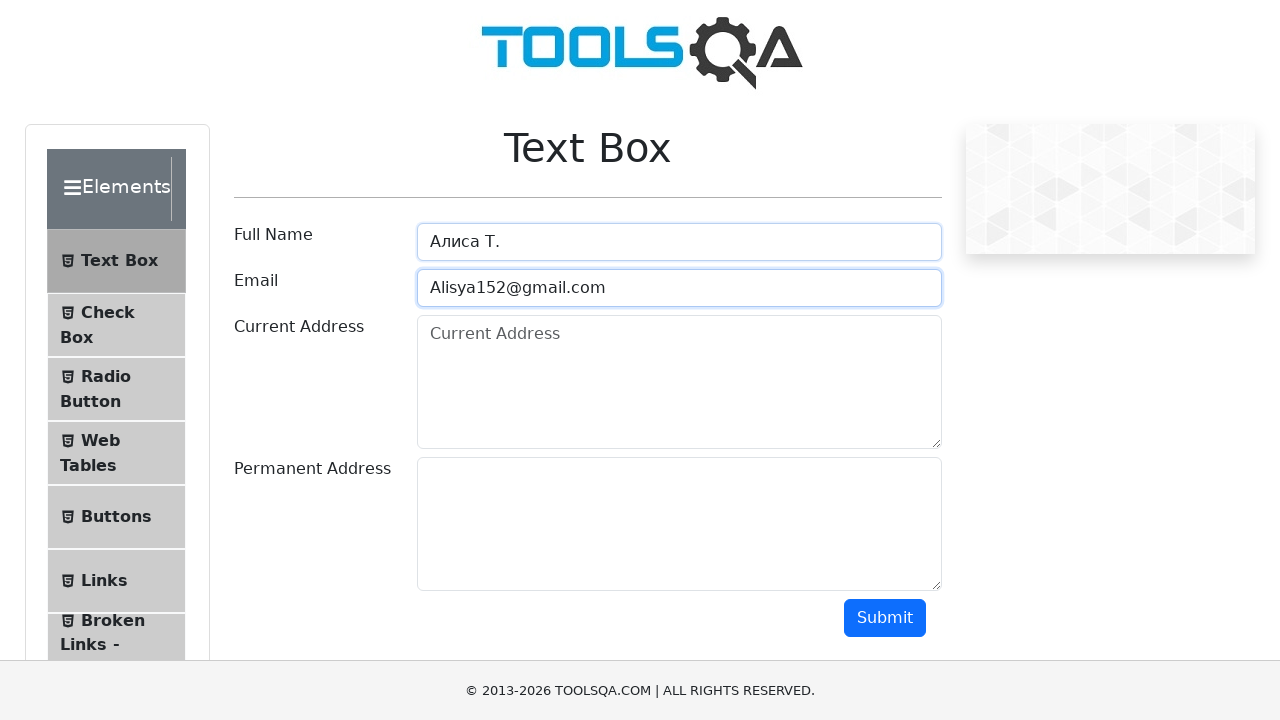

Scrolled down to reveal submit button
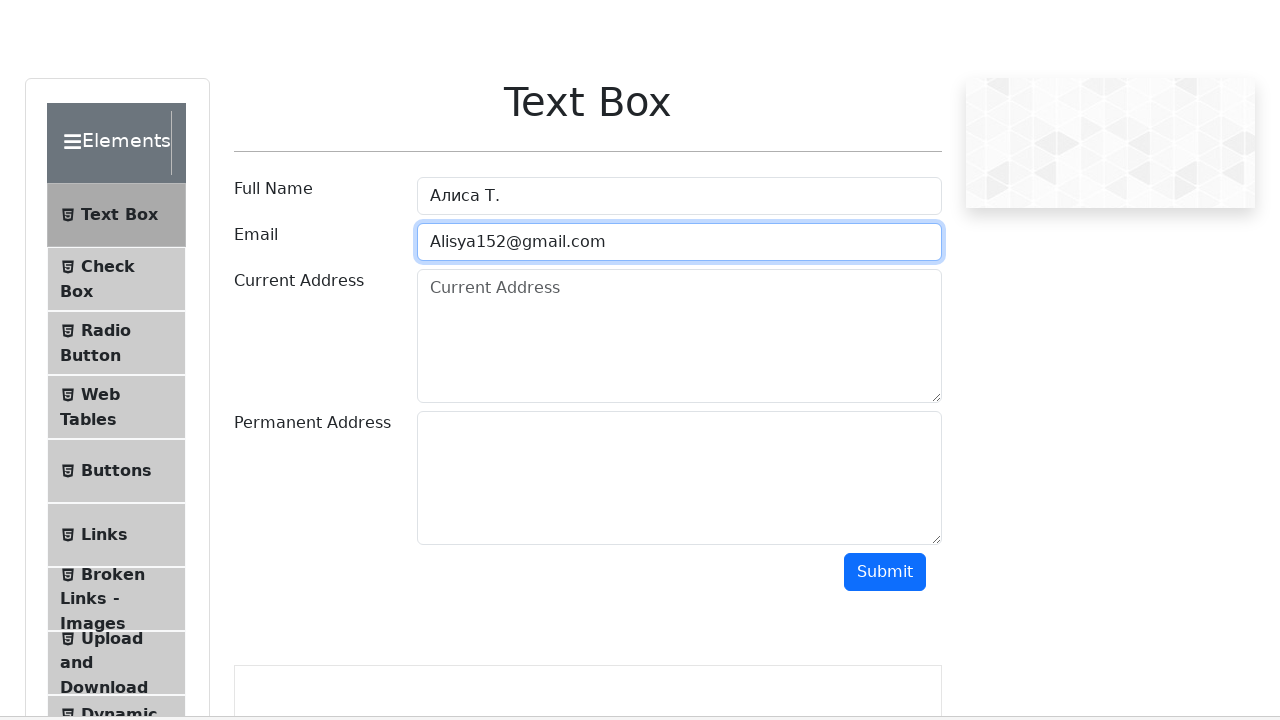

Clicked submit button at (885, 18) on #submit
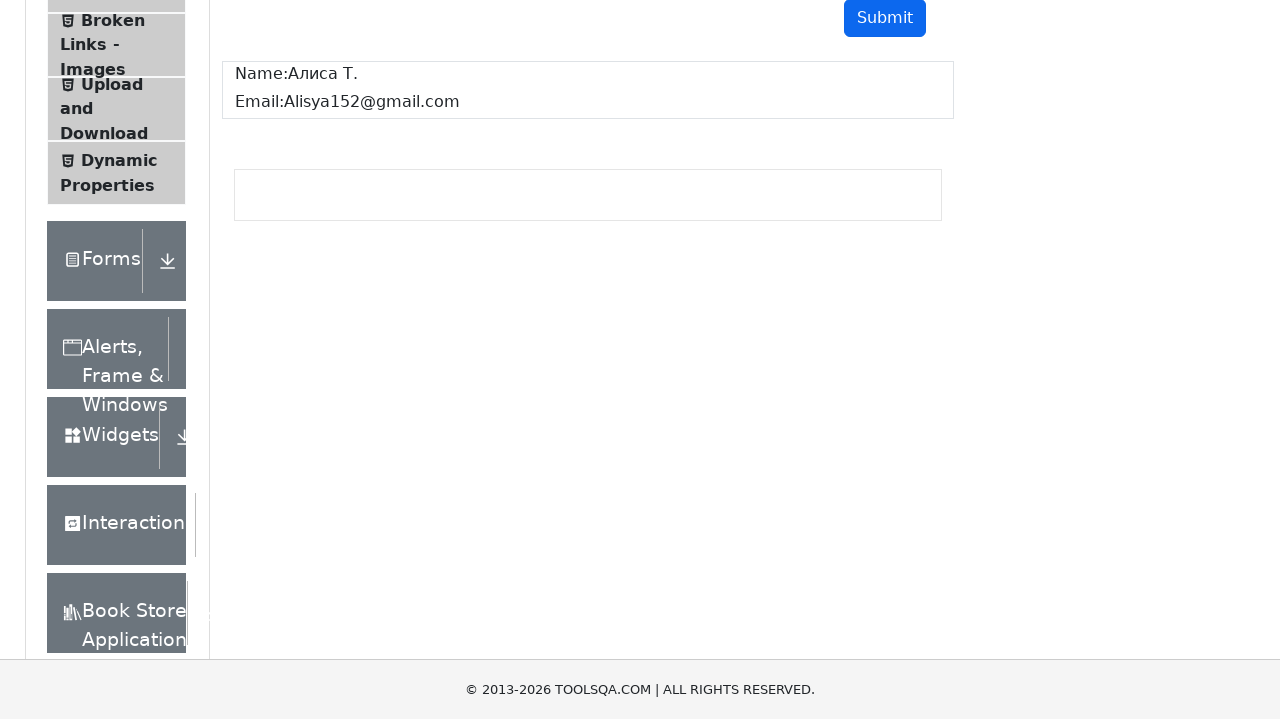

Name result field appeared
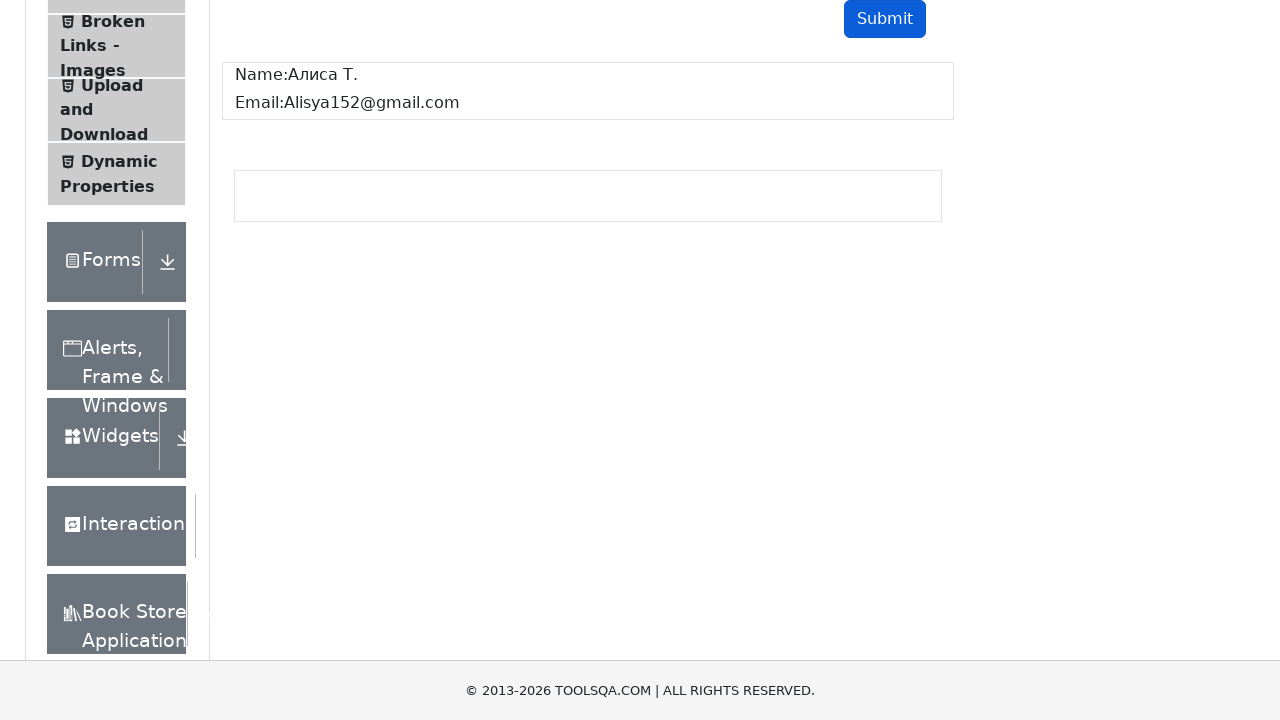

Email result field appeared
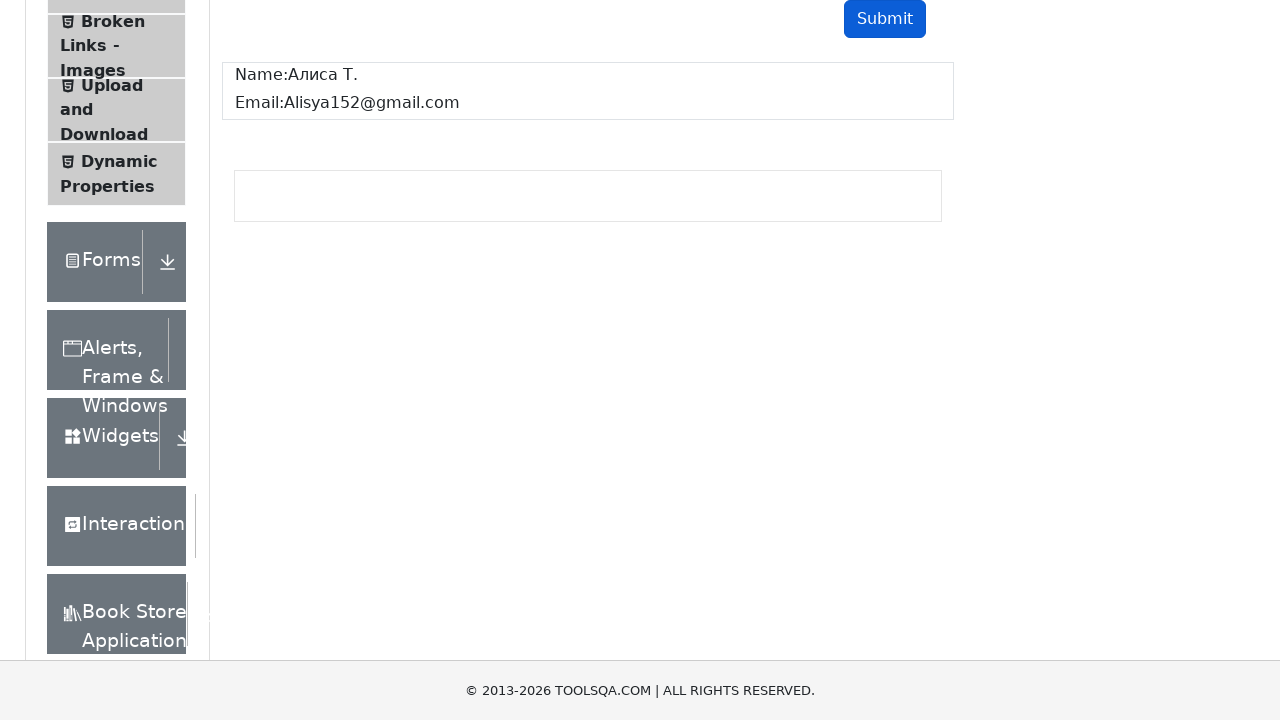

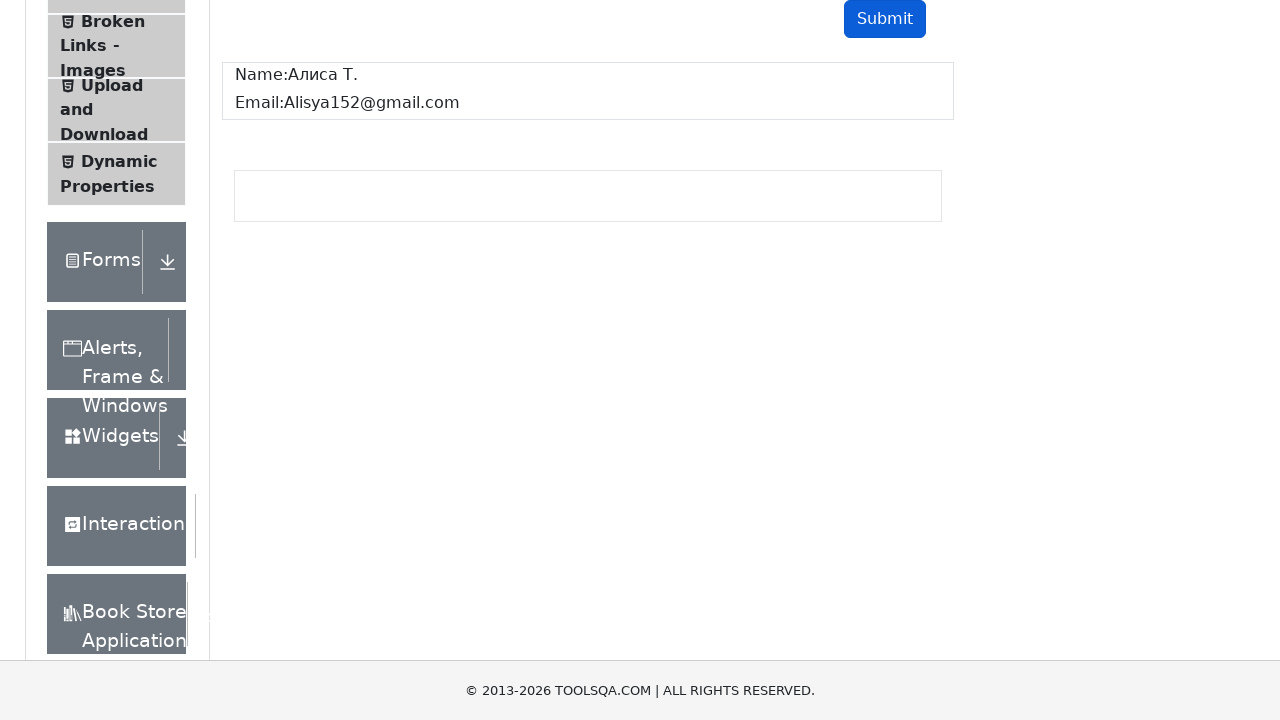